Tests navigation on the Playwright documentation website by clicking through Community and Release Videos links, then using the search functionality to find migration documentation.

Starting URL: https://playwright.dev/

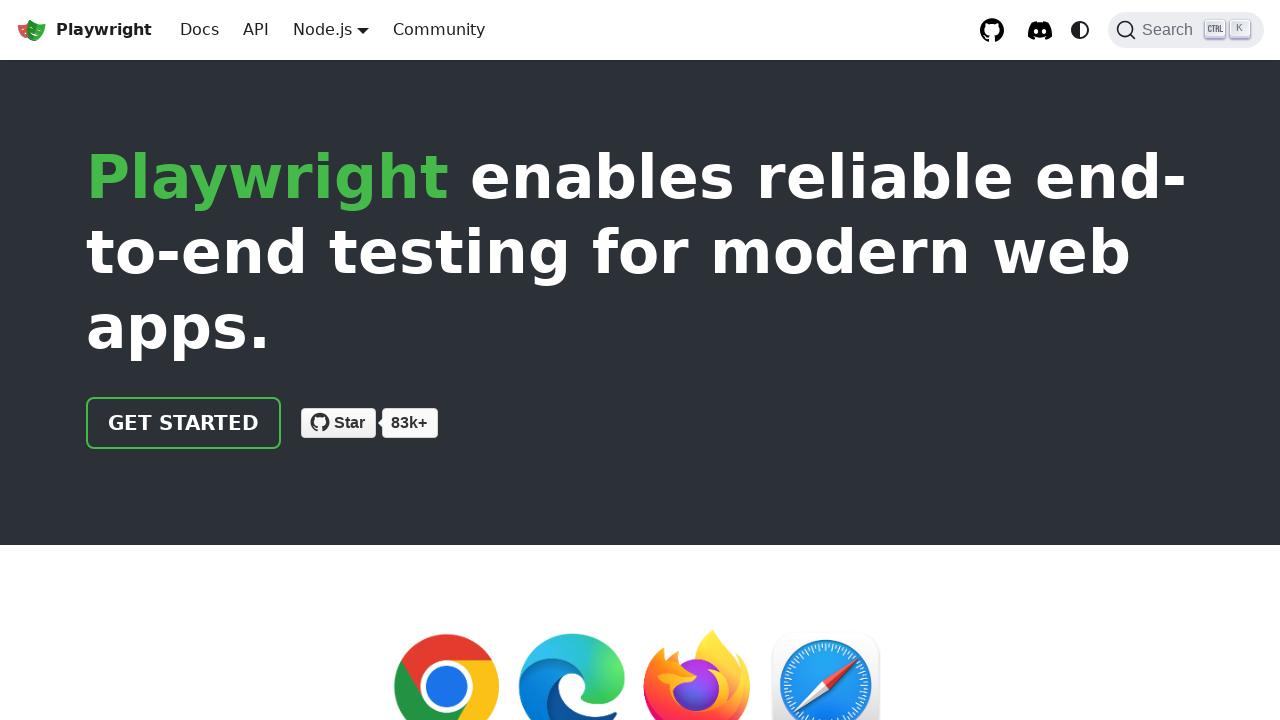

Clicked on Community link in navigation at (439, 30) on internal:role=link[name="Community"i]
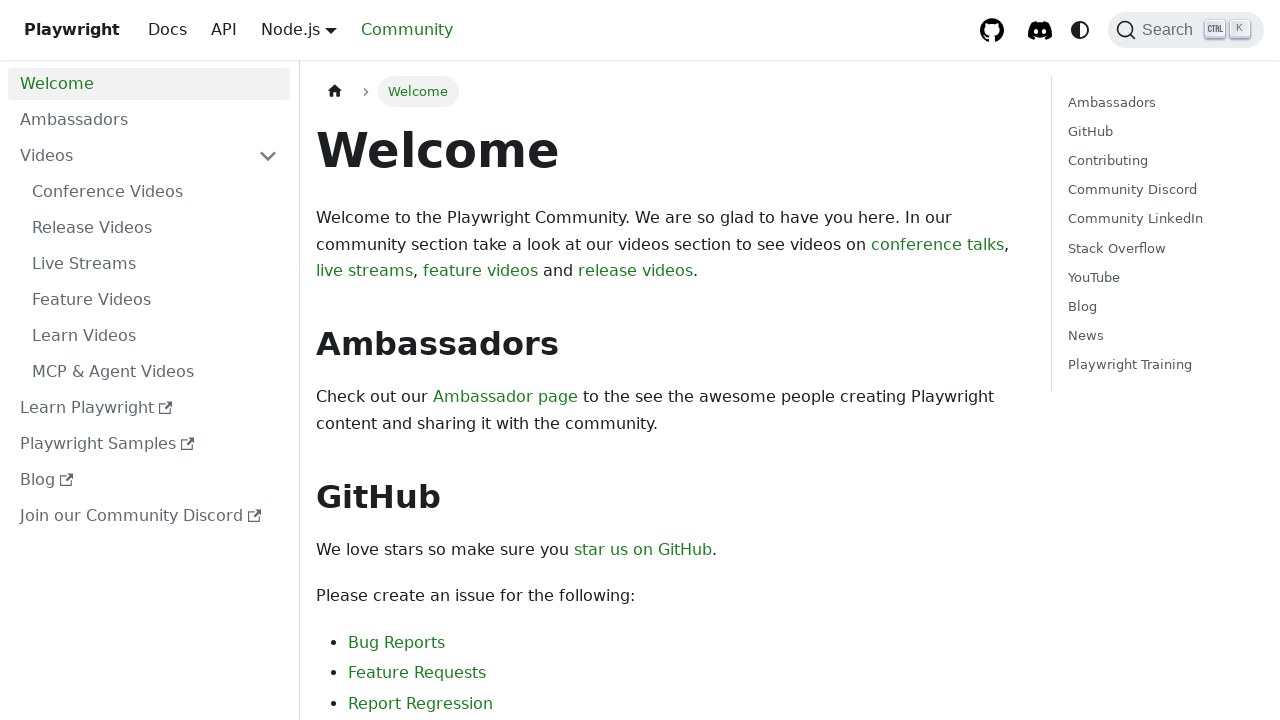

Clicked on Release Videos link at (155, 228) on internal:role=link[name="Release Videos"s]
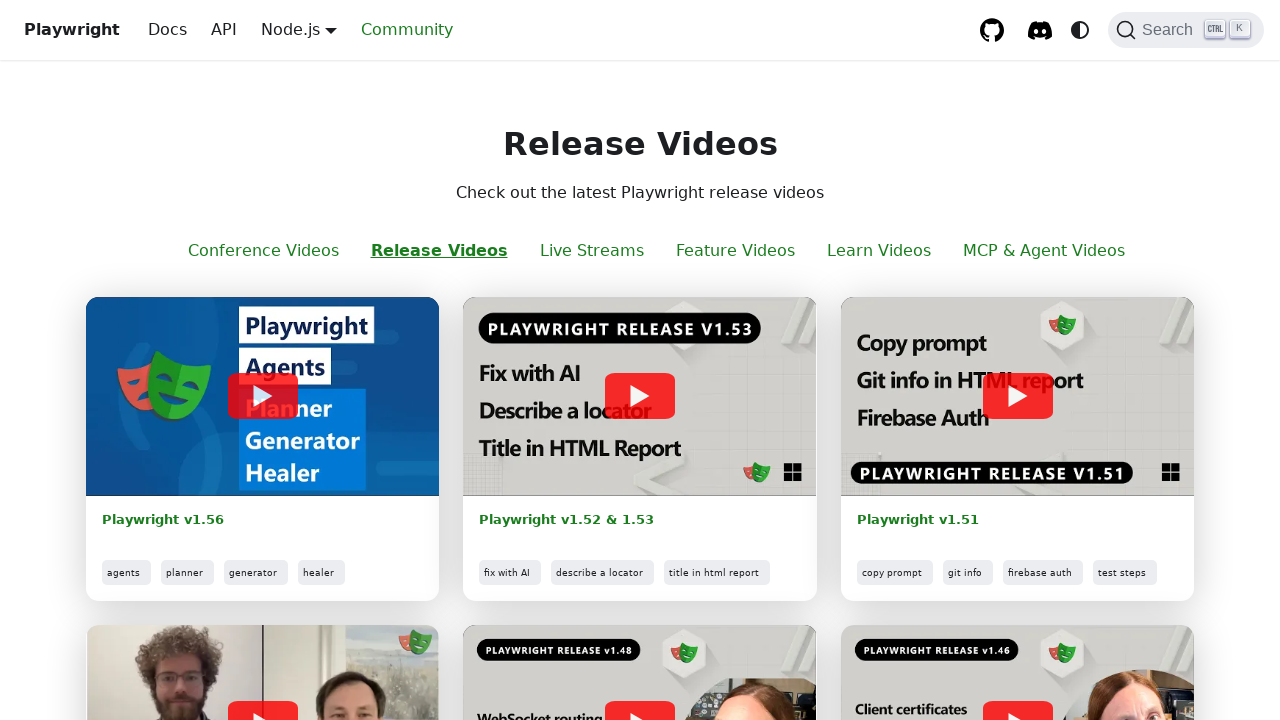

Opened search dialog at (1186, 30) on internal:role=button[name="Search (Ctrl+K)"i]
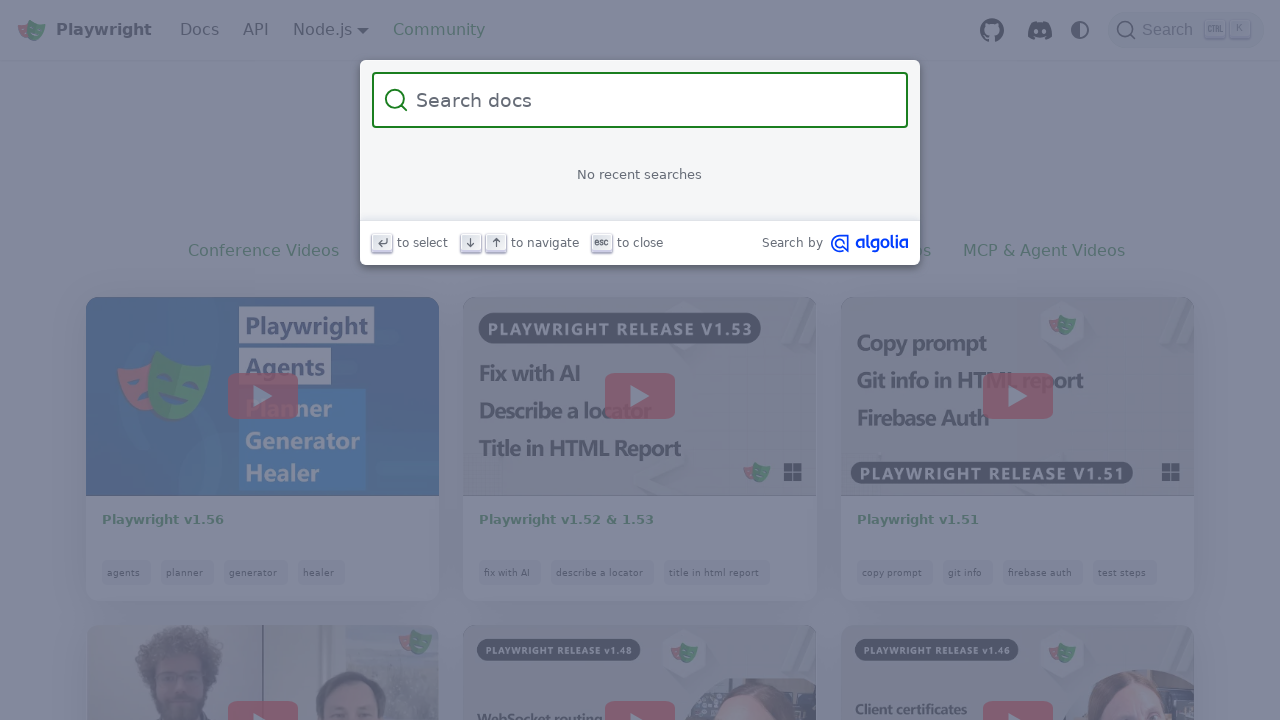

Clicked on search box at (652, 100) on internal:role=searchbox[name="Search"i]
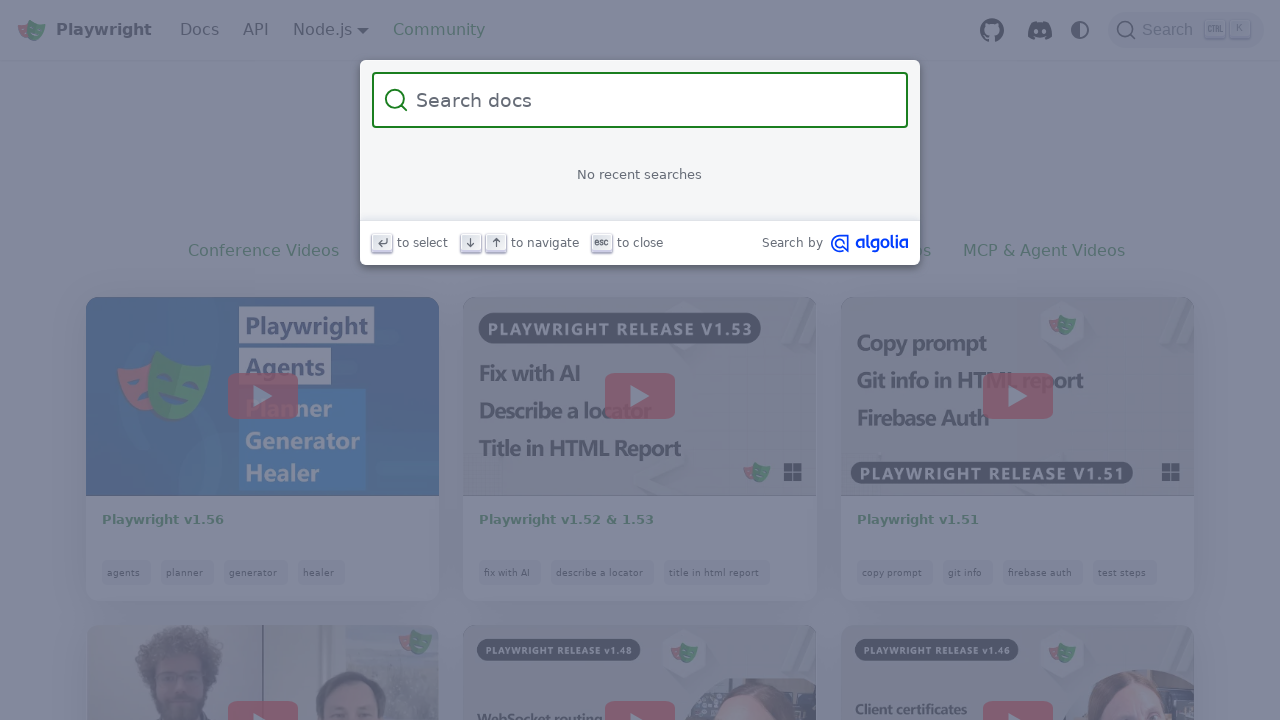

Filled search box with 'migration' on internal:role=searchbox[name="Search"i]
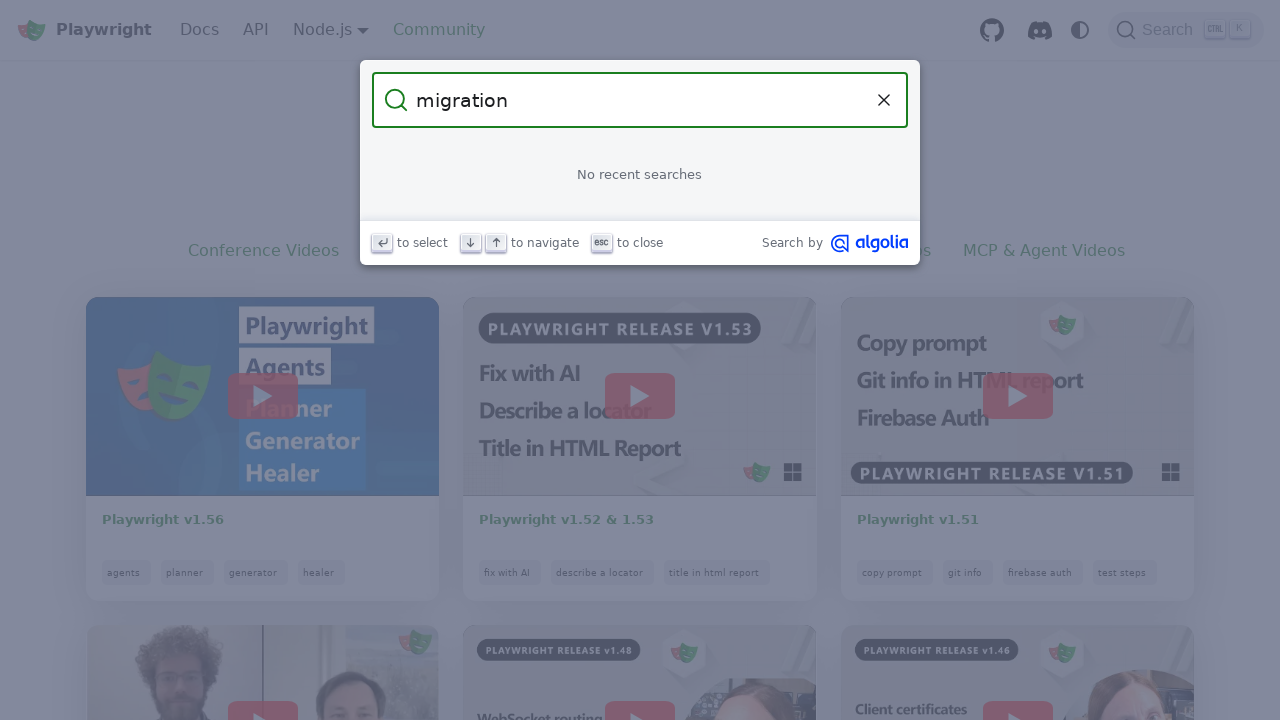

Clicked on migration documentation search result at (640, 256) on internal:role=link[name="Migrating from Testing Library"s]
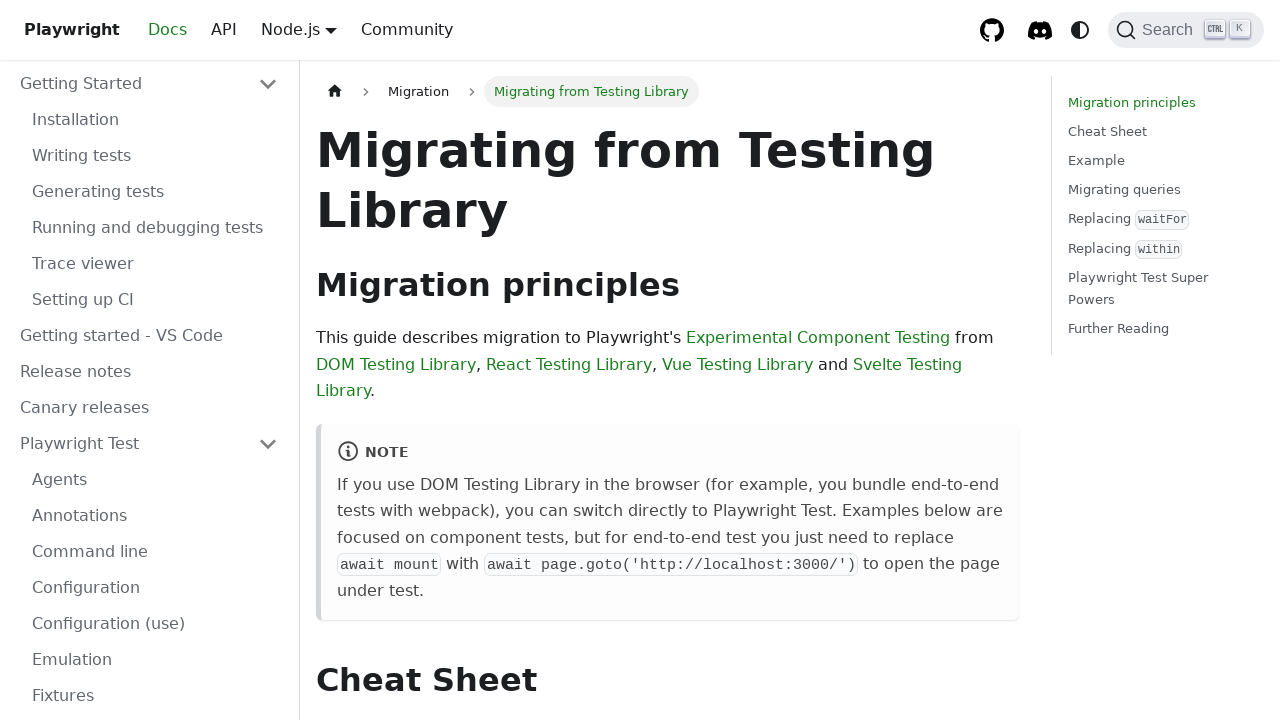

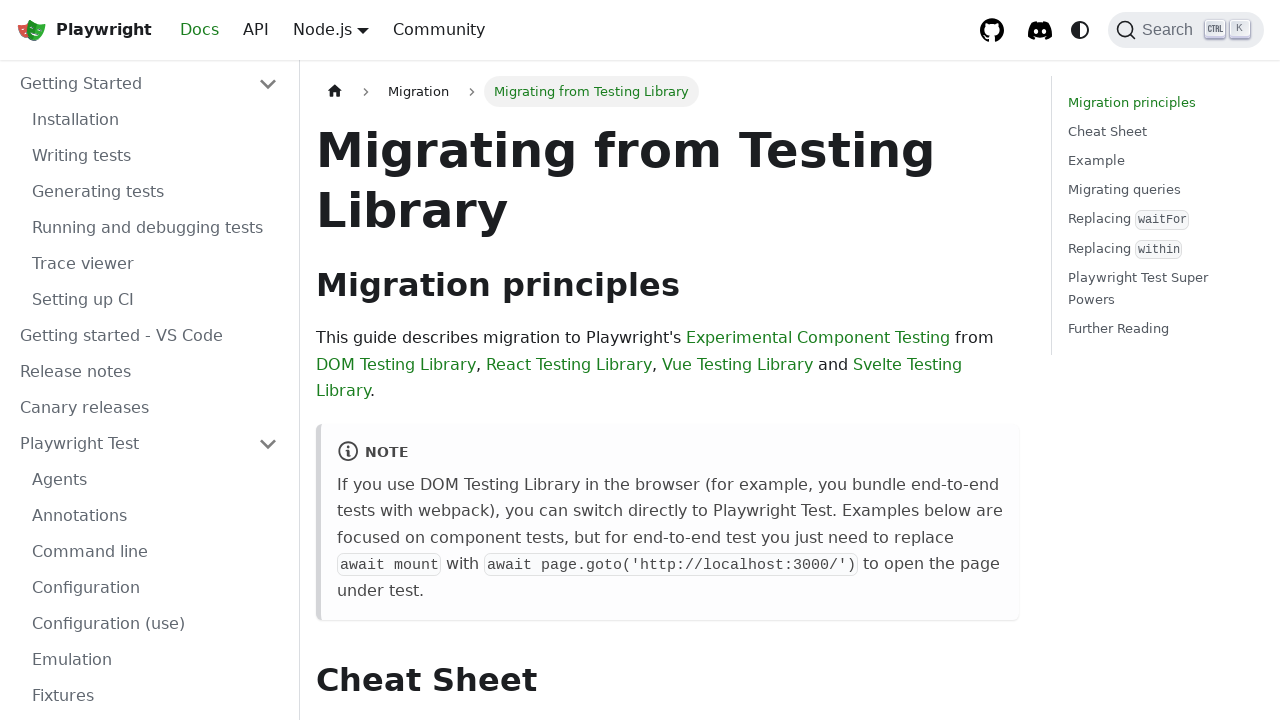